Tests window handling by verifying initial page content, clicking a link that opens a new window, switching to the new window to verify its content, and then switching back to the original window to verify its title.

Starting URL: https://the-internet.herokuapp.com/windows

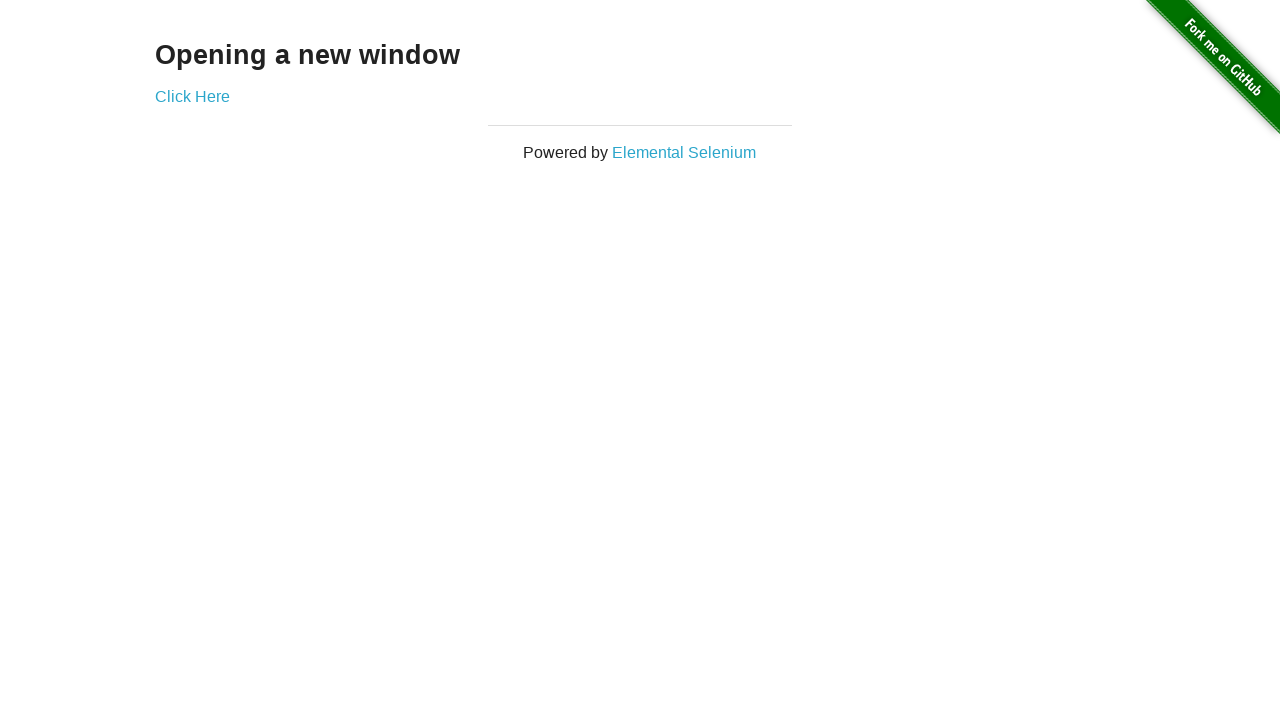

Retrieved text 'Opening a new window' from initial page
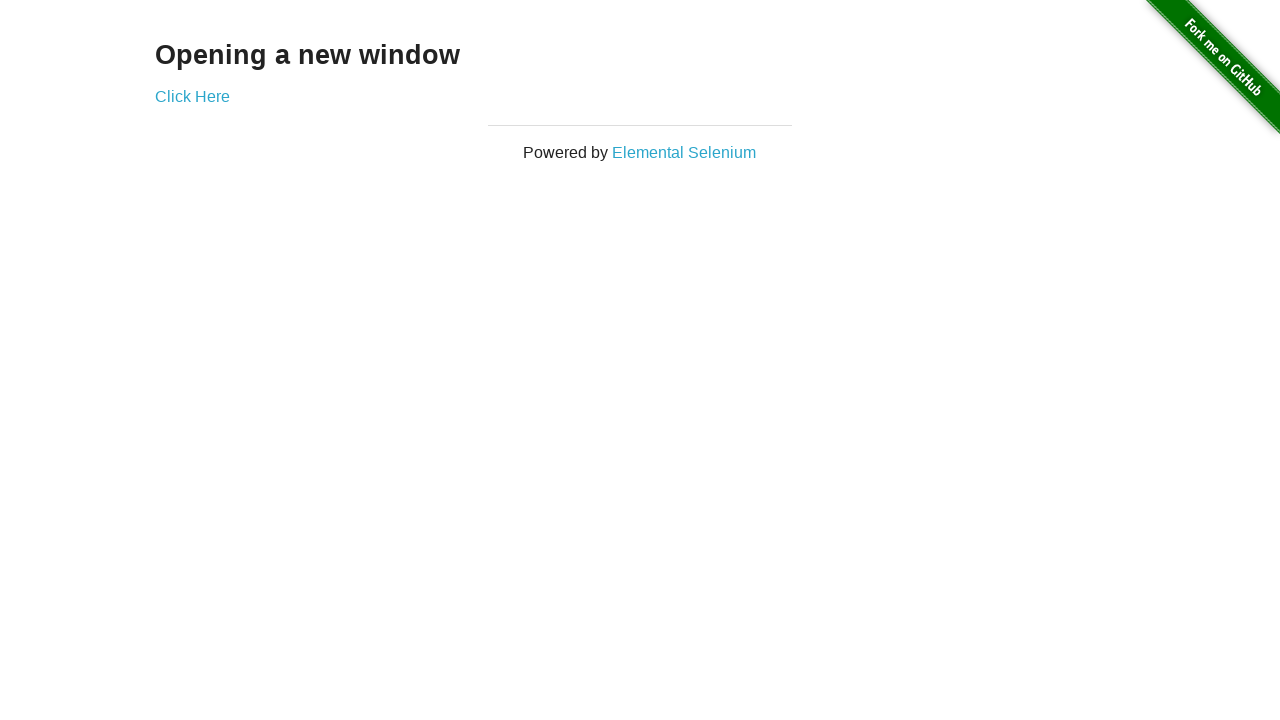

Verified initial page contains 'Opening a new window' text
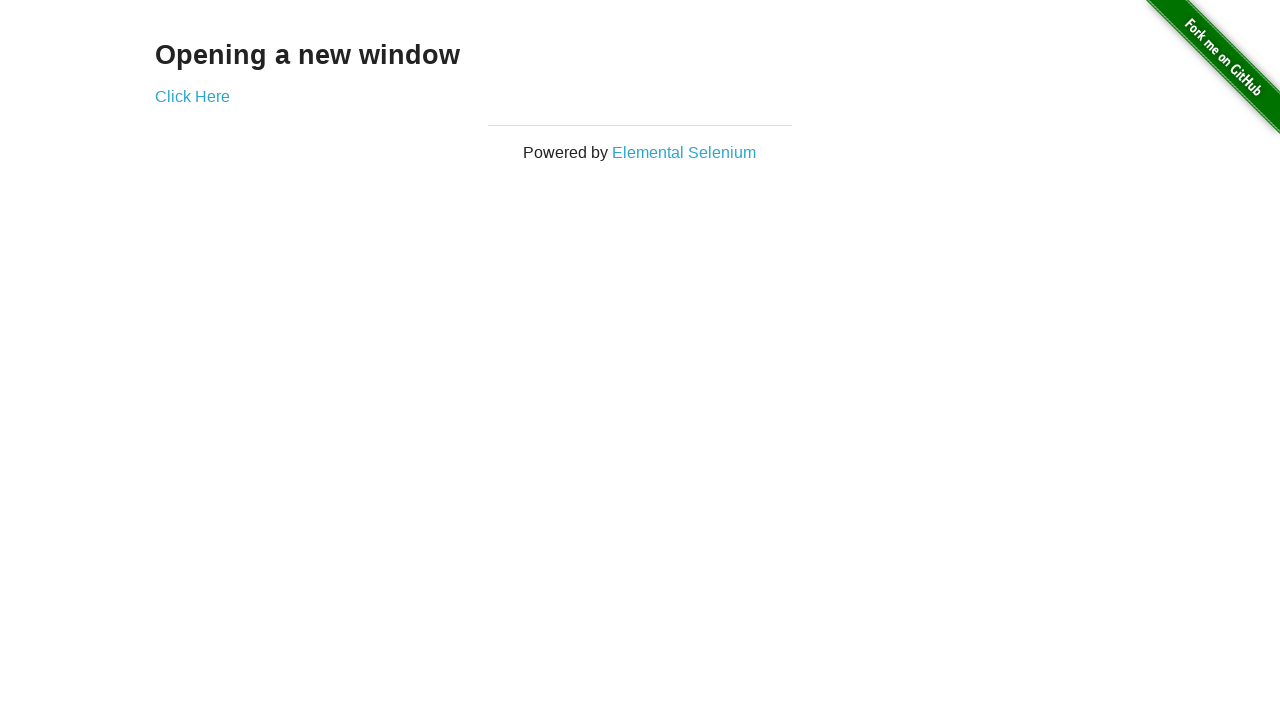

Verified initial page title is 'The Internet'
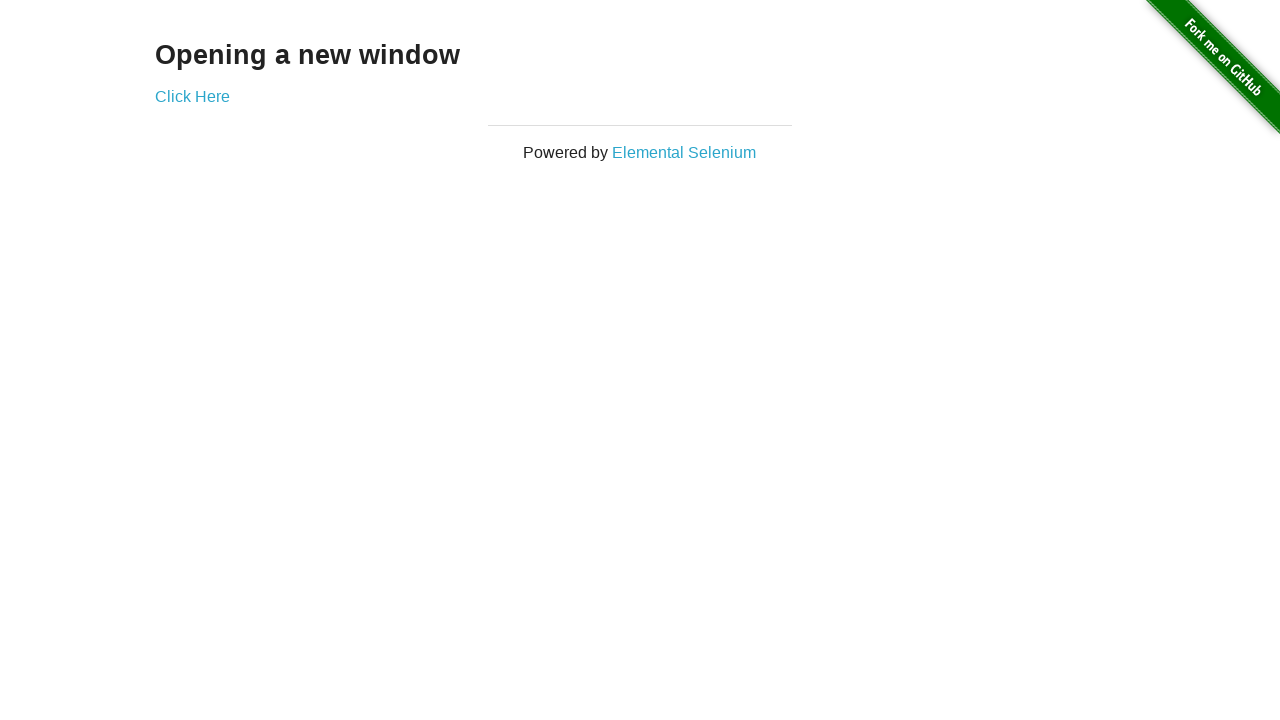

Clicked 'Click Here' link to open new window at (192, 96) on text=Click Here
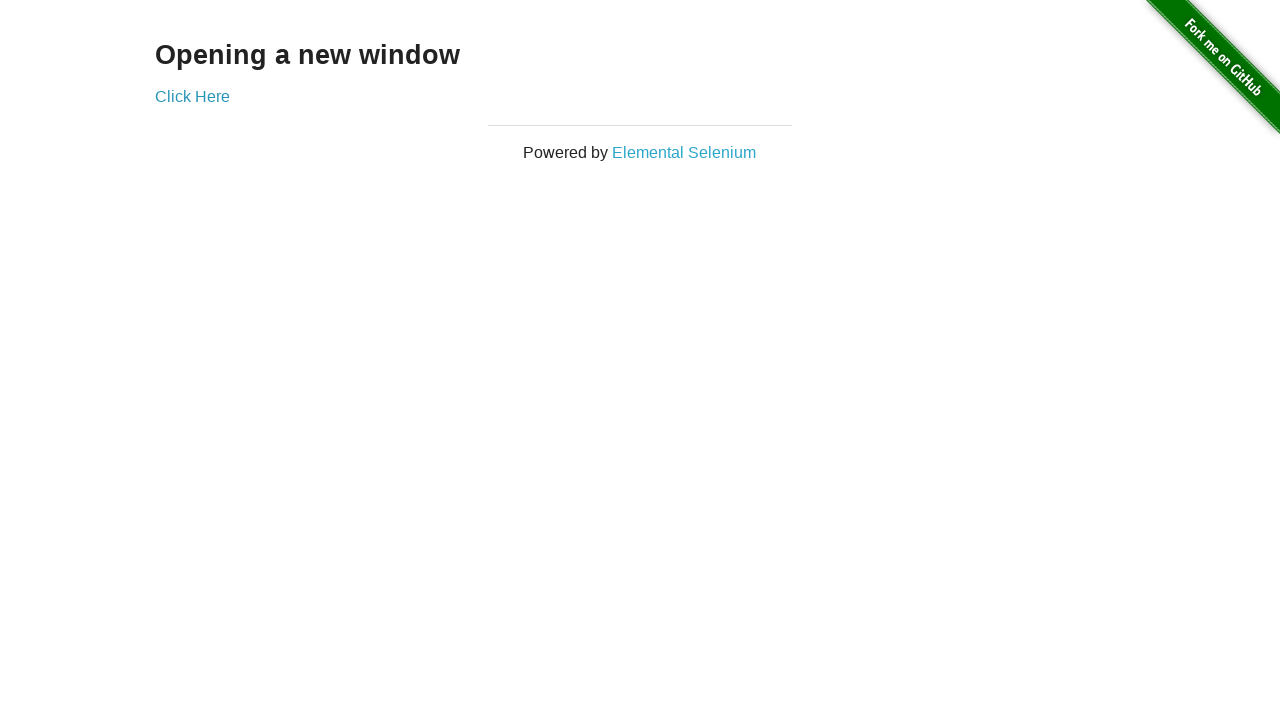

Captured new window/page reference
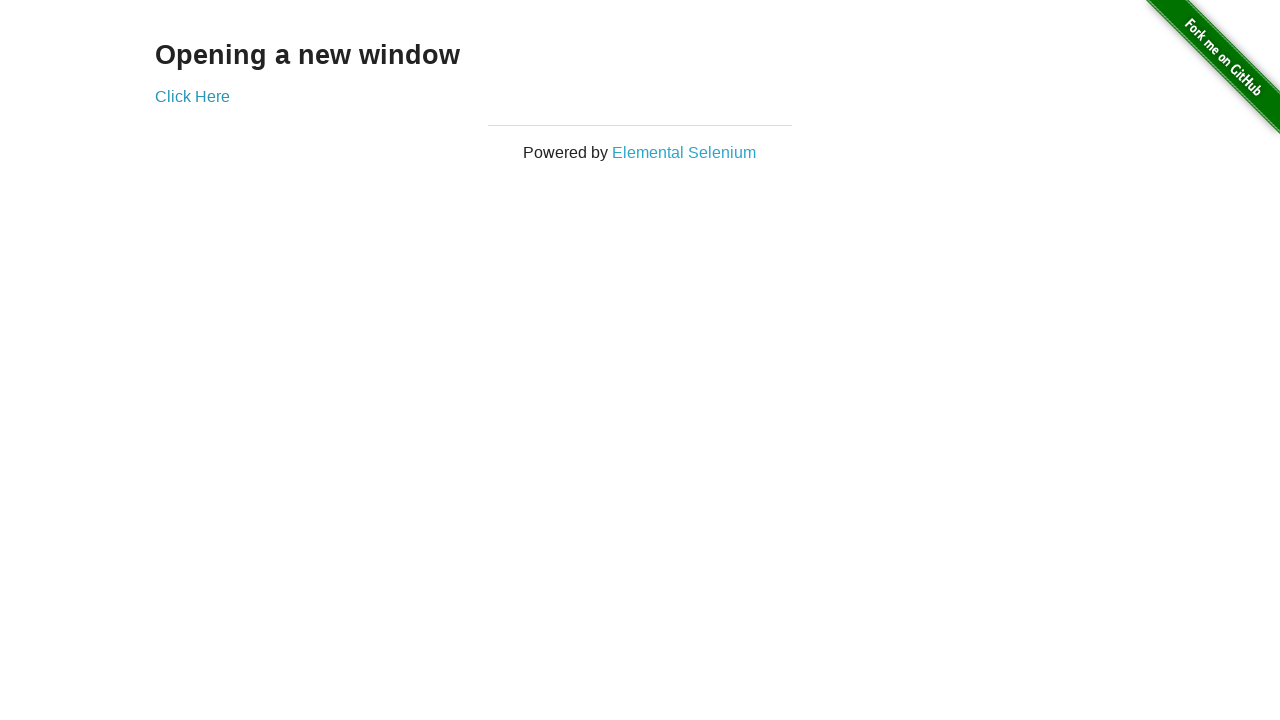

New window/page finished loading
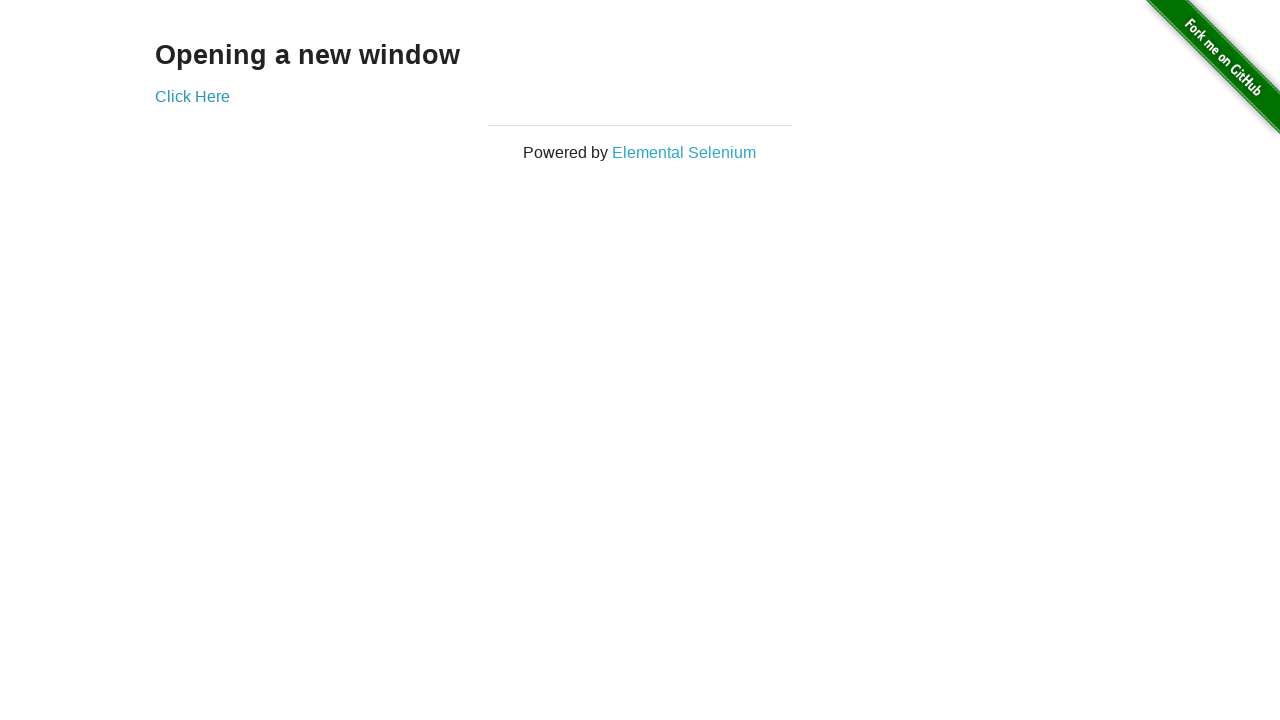

Verified new window title is 'New Window'
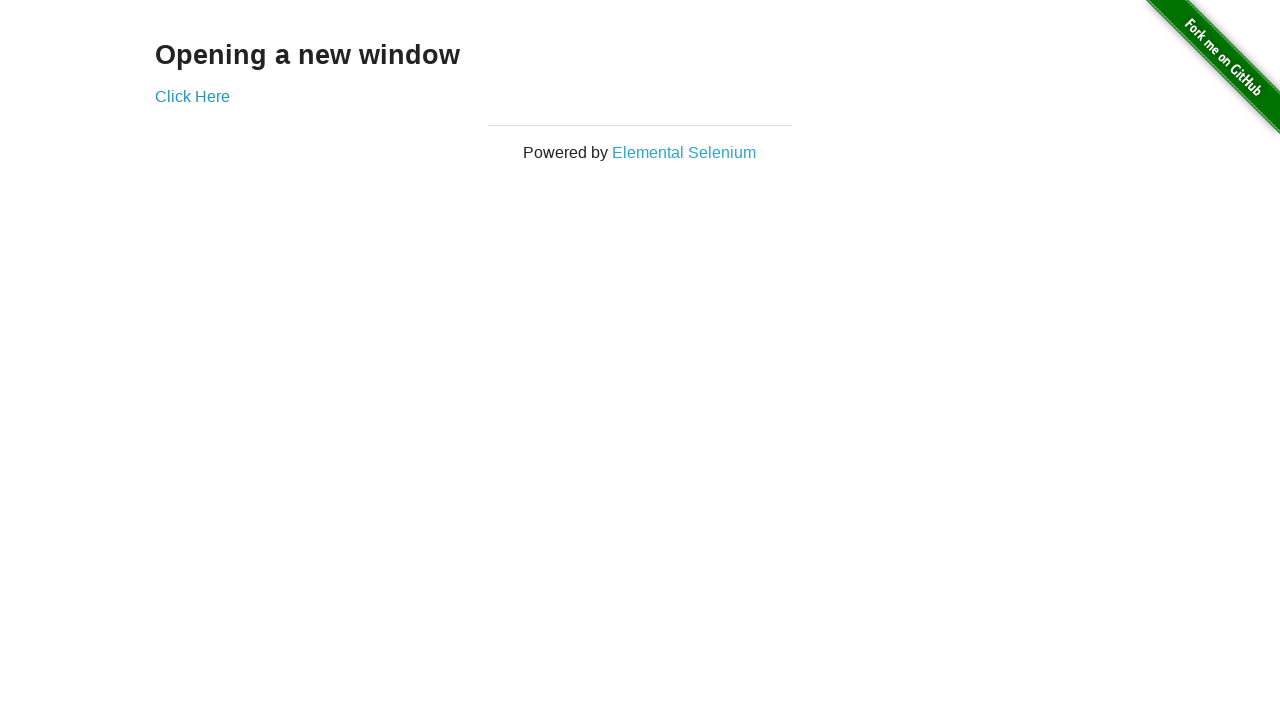

Retrieved heading text from new window
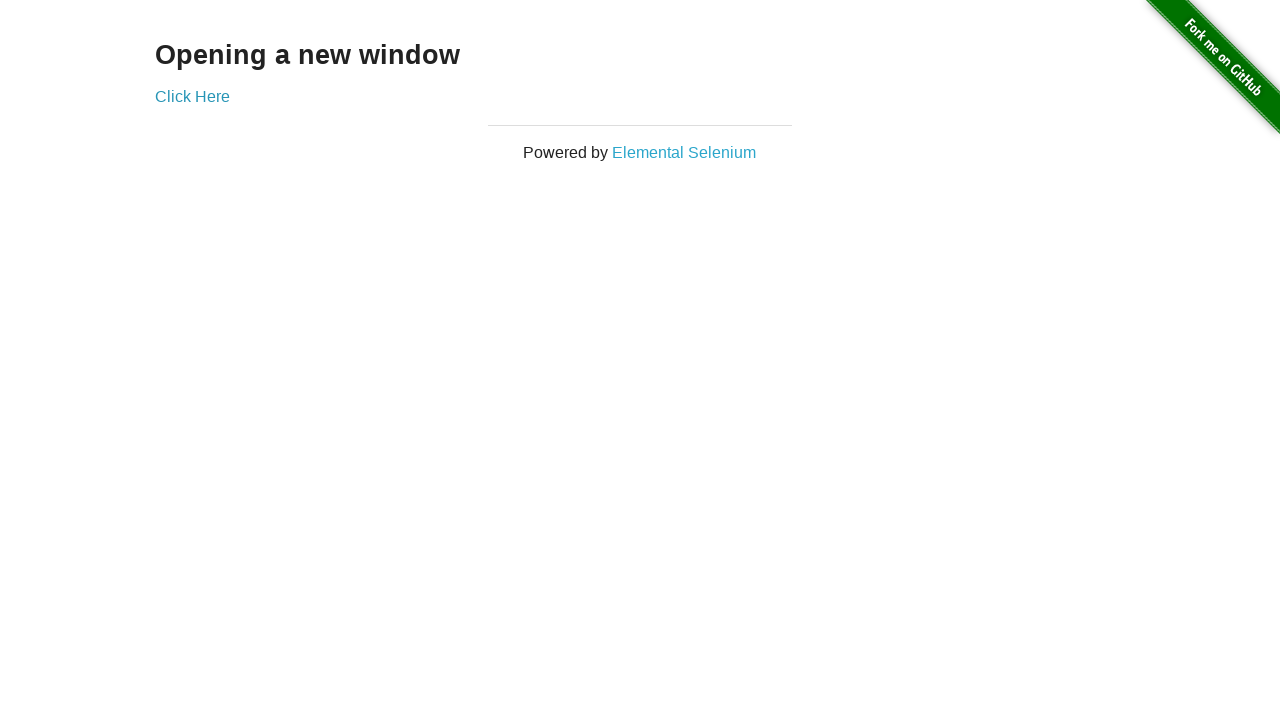

Verified new window contains 'New Window' heading text
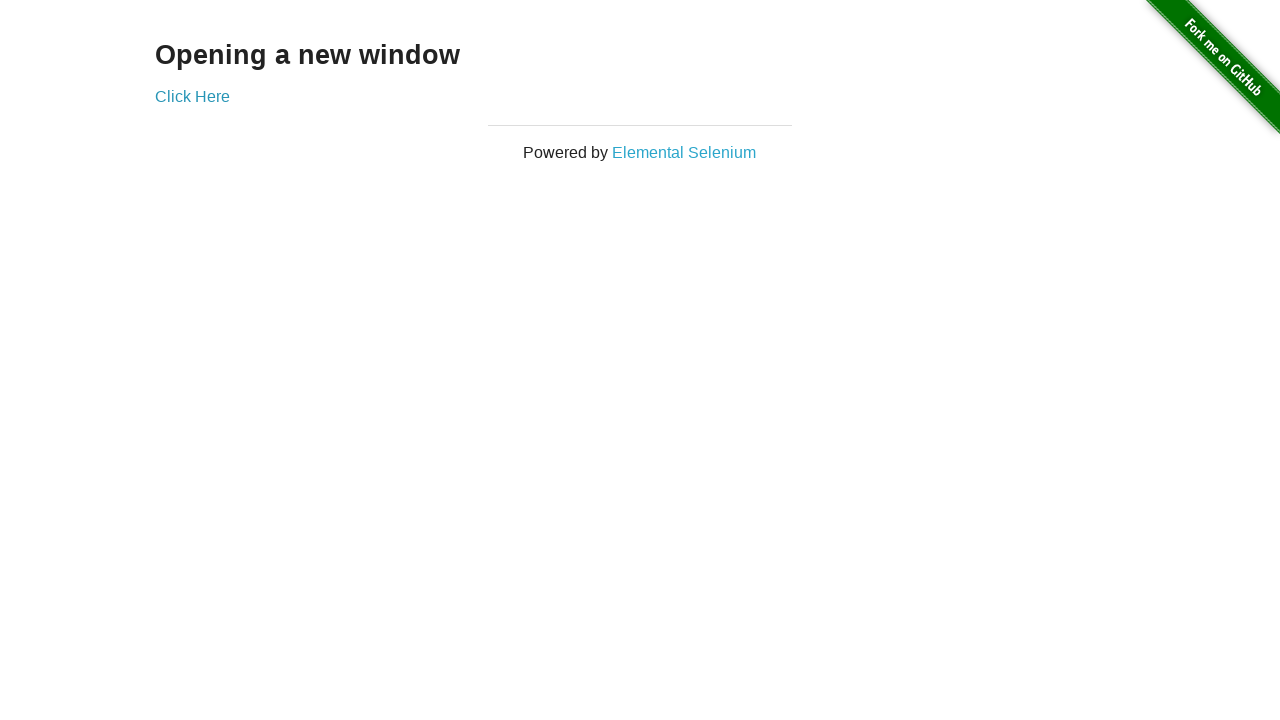

Switched back to original window
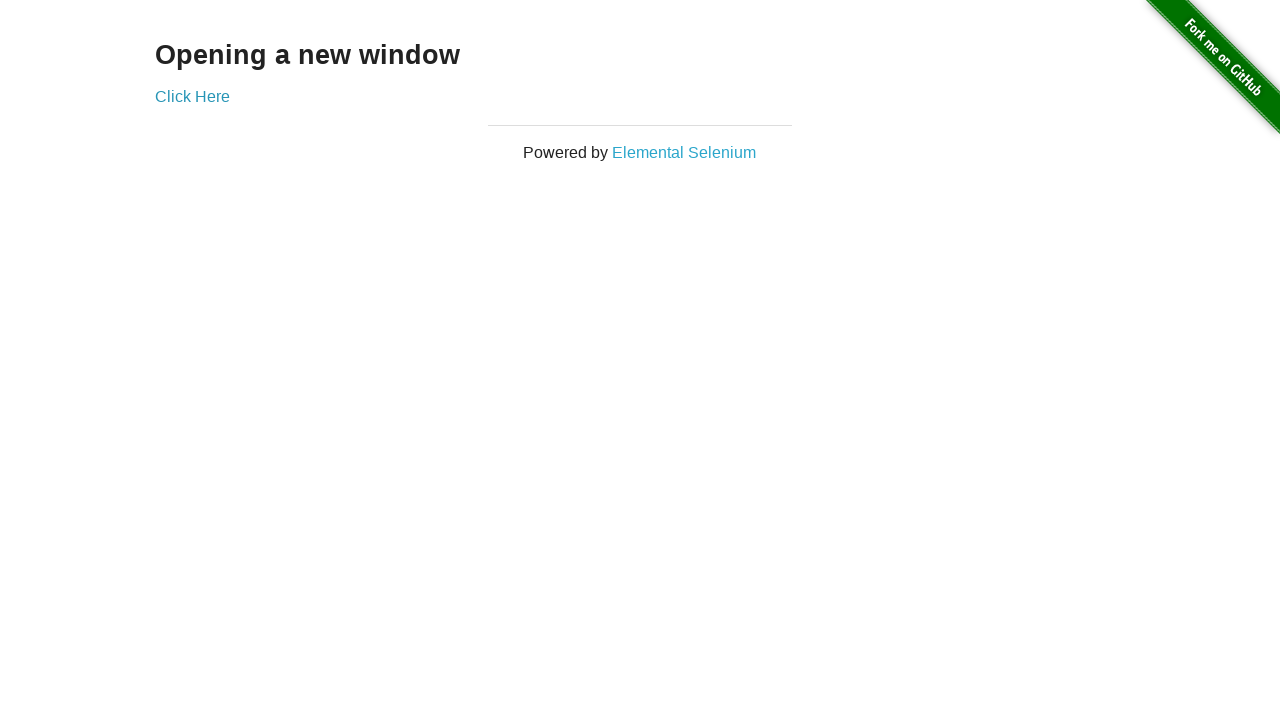

Verified original window title is still 'The Internet'
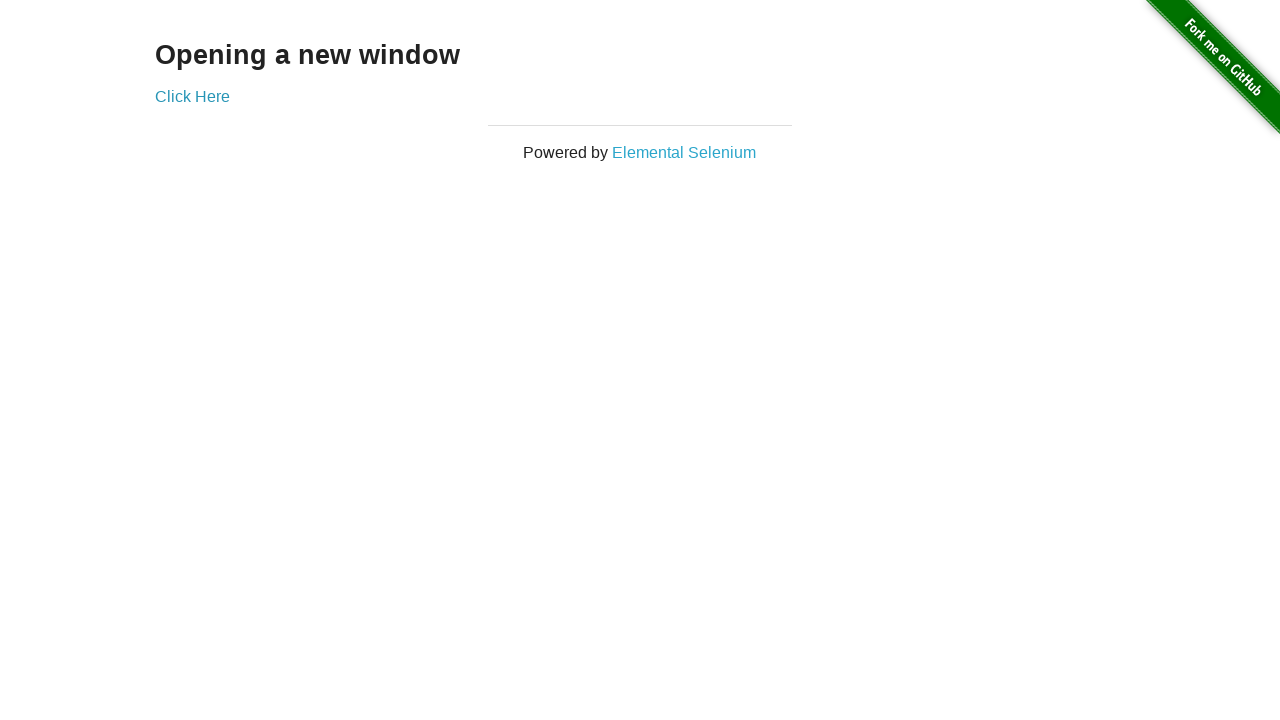

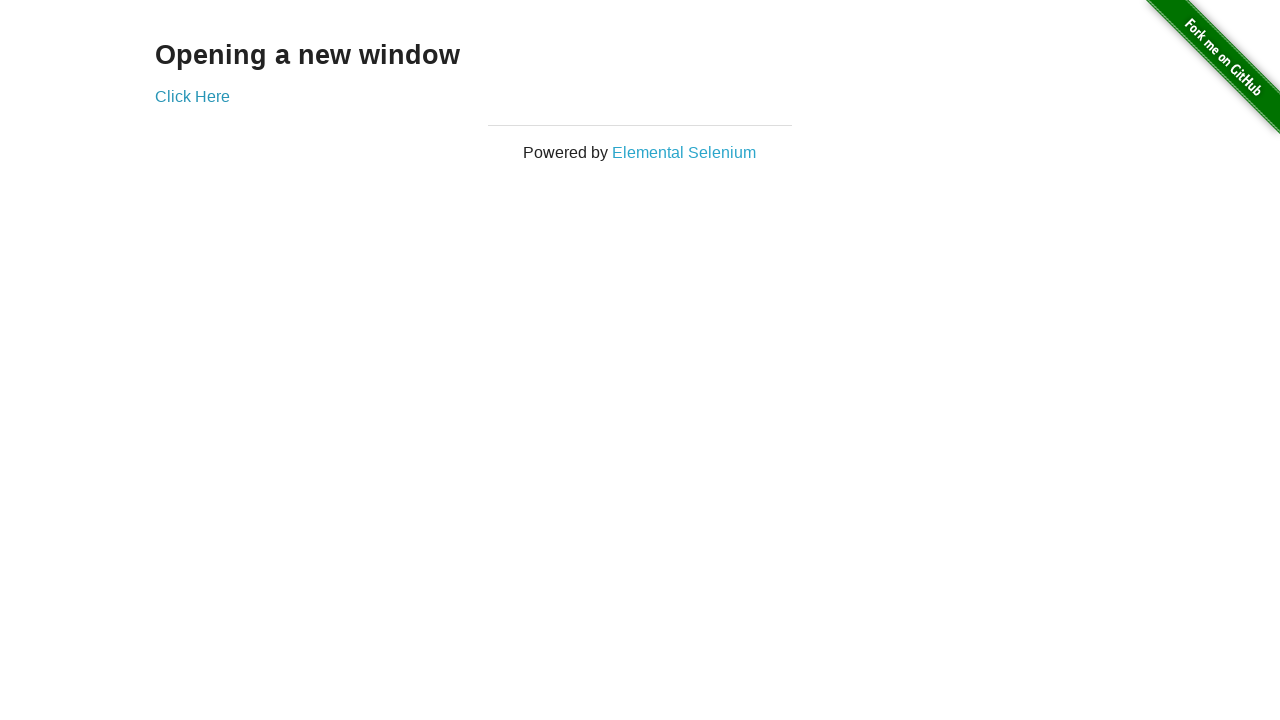